Tests alert handling functionality by triggering success and confirmation alerts, accepting the first and dismissing the second

Starting URL: https://rahulshettyacademy.com/AutomationPractice/

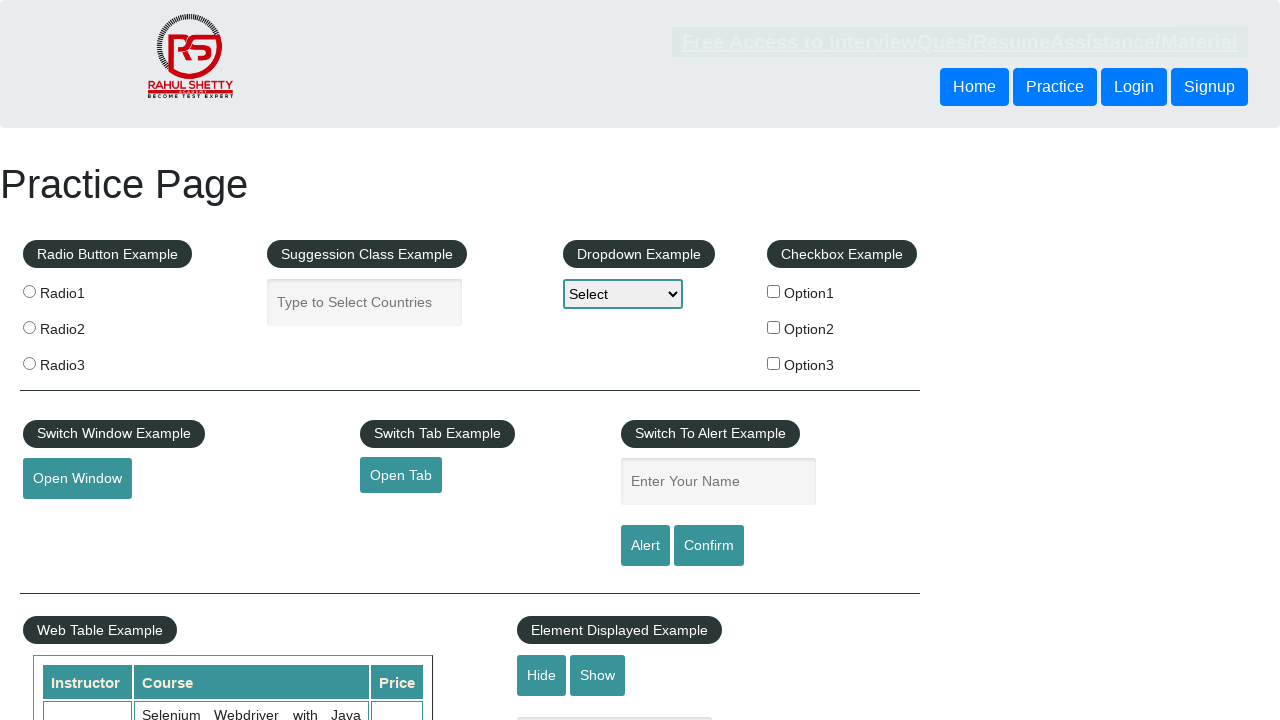

Entered 'Akshay' in the name textbox on #name
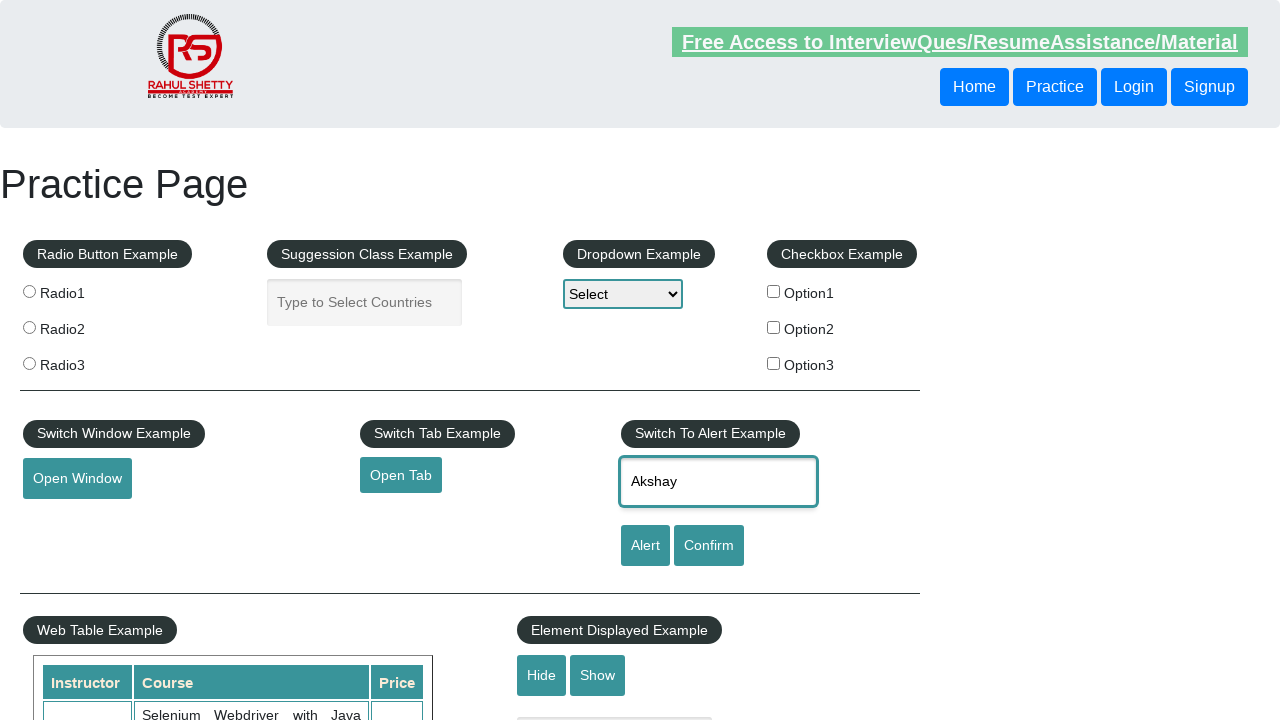

Clicked alert button to trigger success alert at (645, 546) on #alertbtn
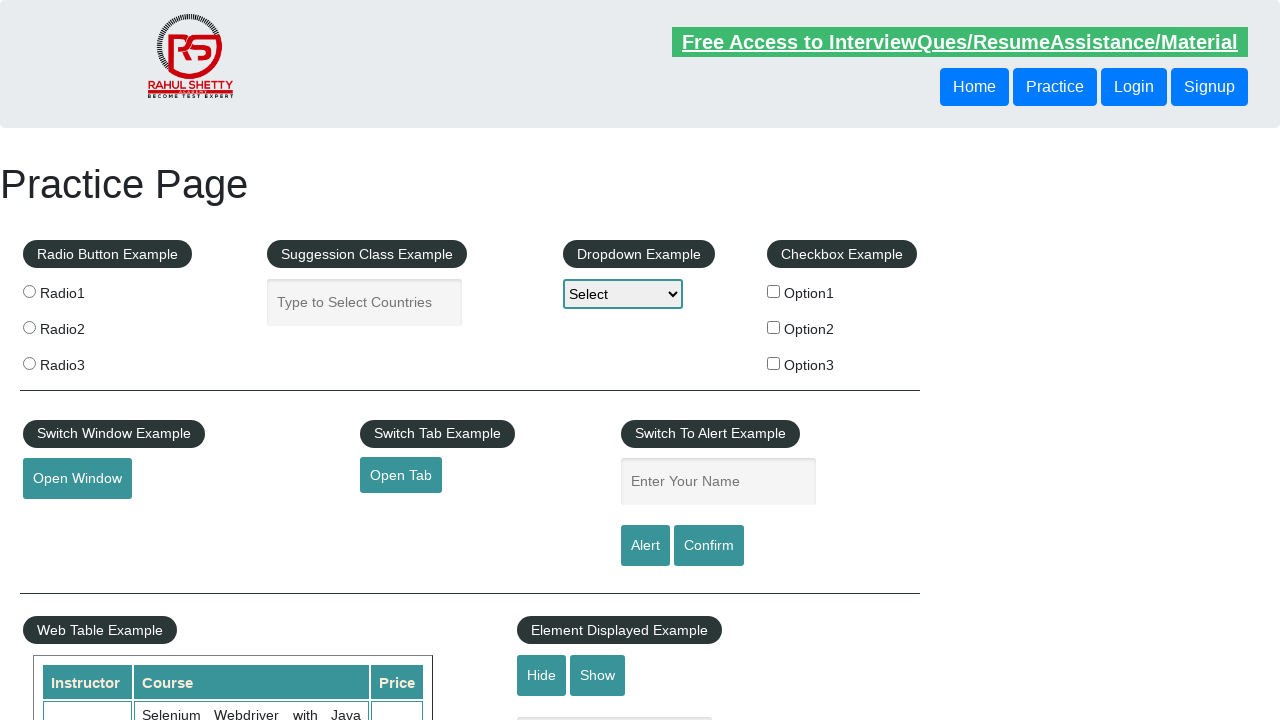

Accepted the success alert at (645, 546) on #alertbtn
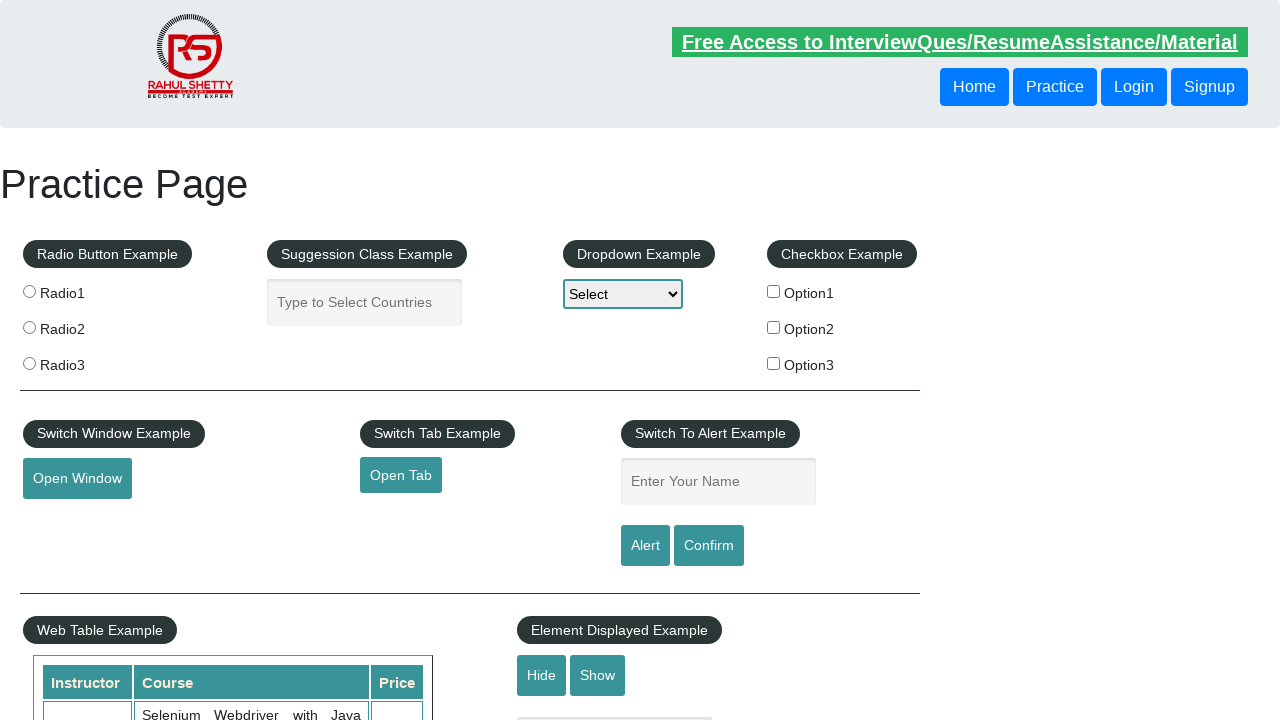

Entered 'Akshay' in the name textbox again for confirmation alert test on #name
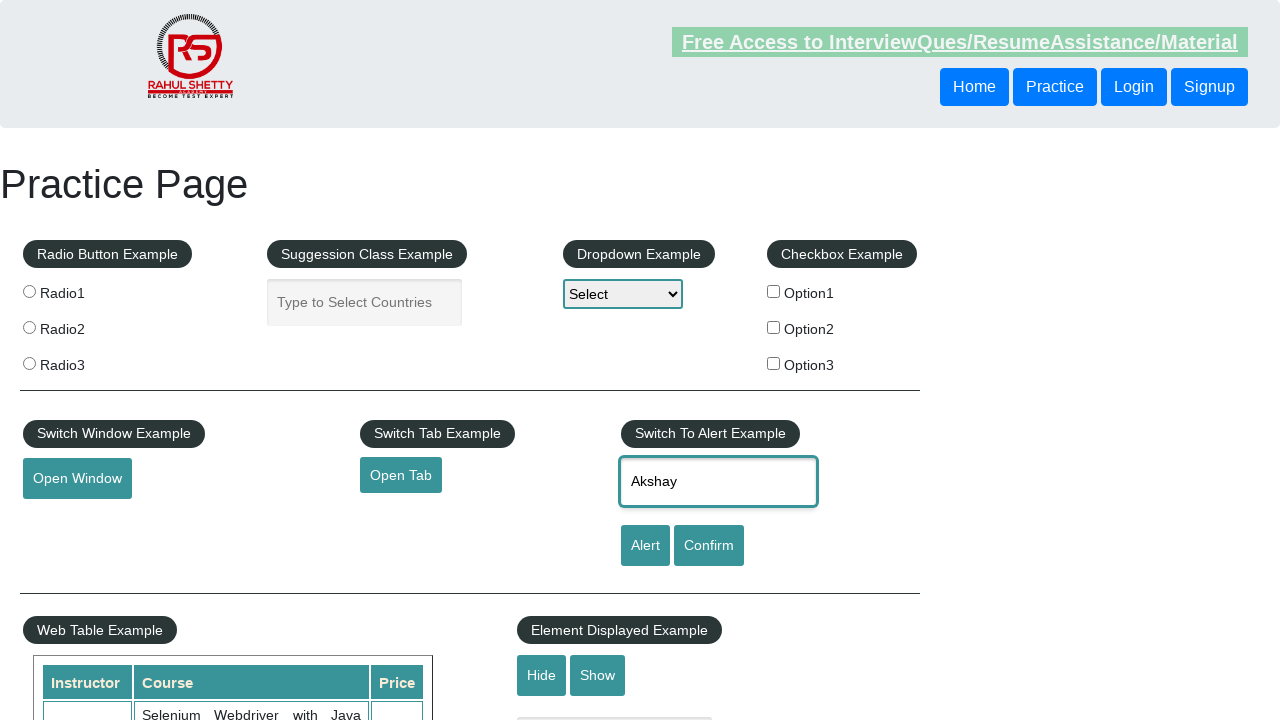

Clicked confirm button to trigger confirmation alert at (709, 546) on #confirmbtn
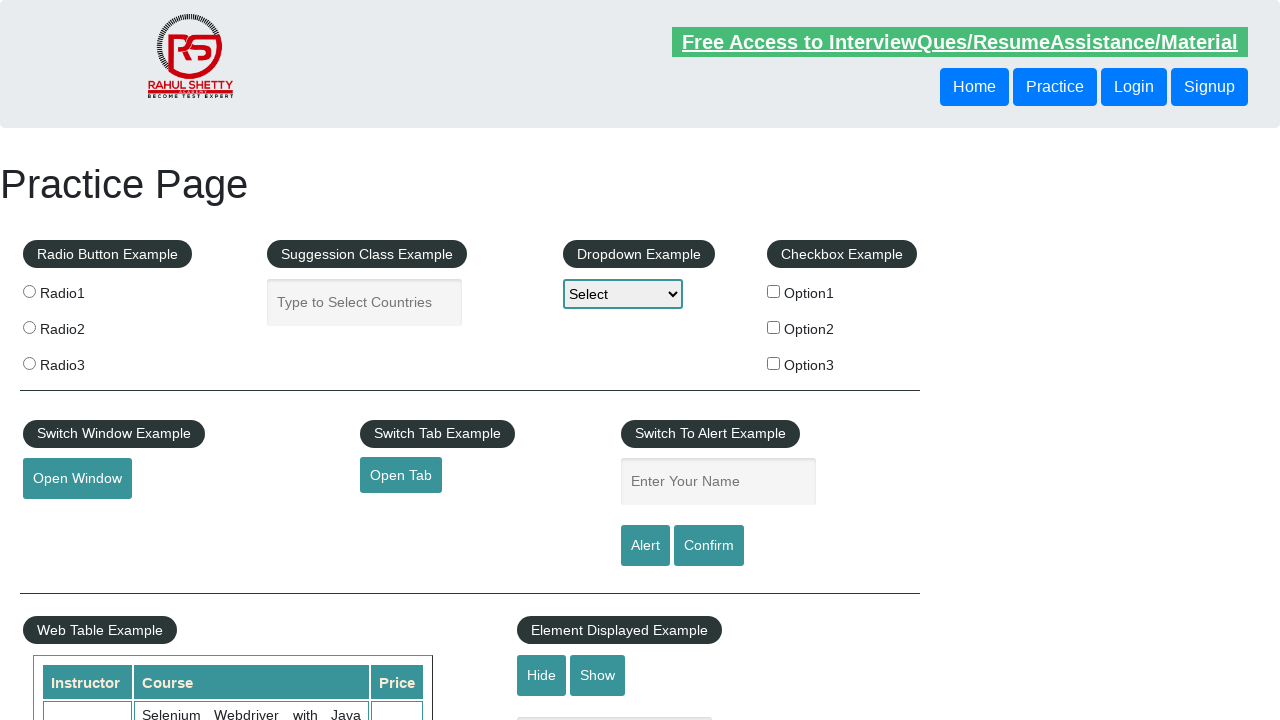

Dismissed the confirmation alert at (709, 546) on #confirmbtn
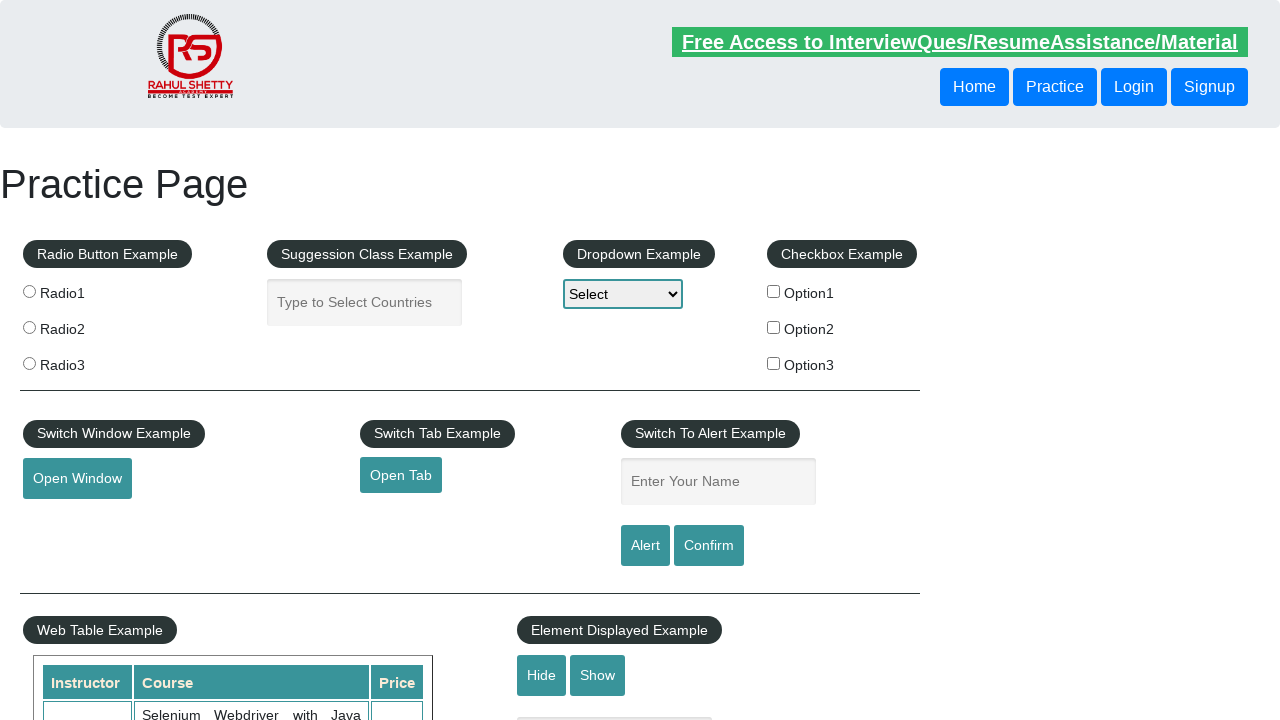

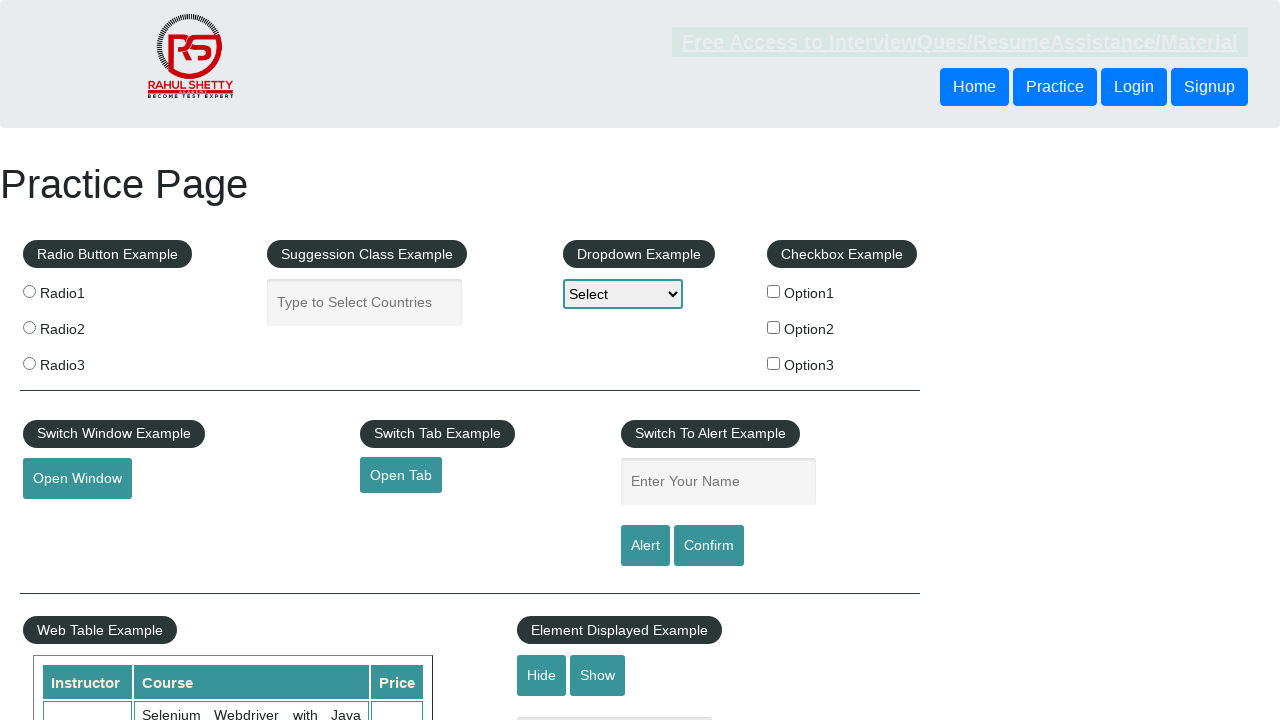